Navigates to Walla news site, captures the title, refreshes the page, and verifies the title remains the same

Starting URL: https://www.walla.co.il

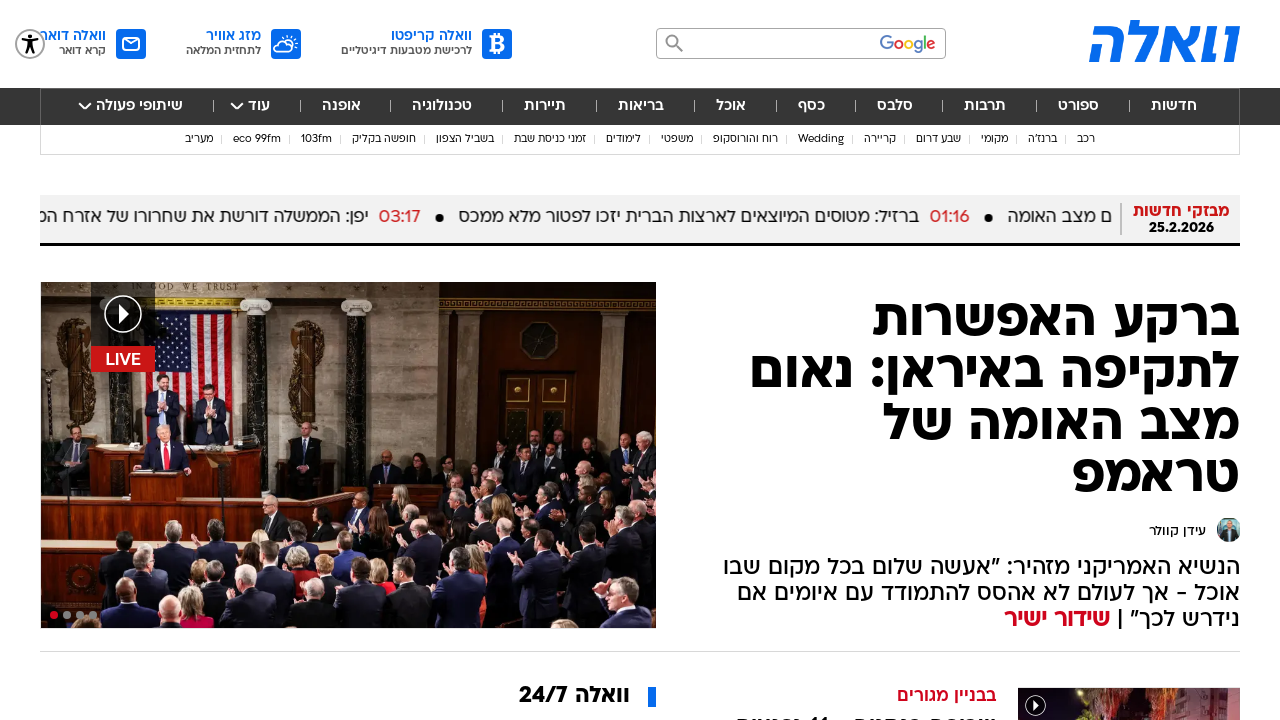

Navigated to Walla news site
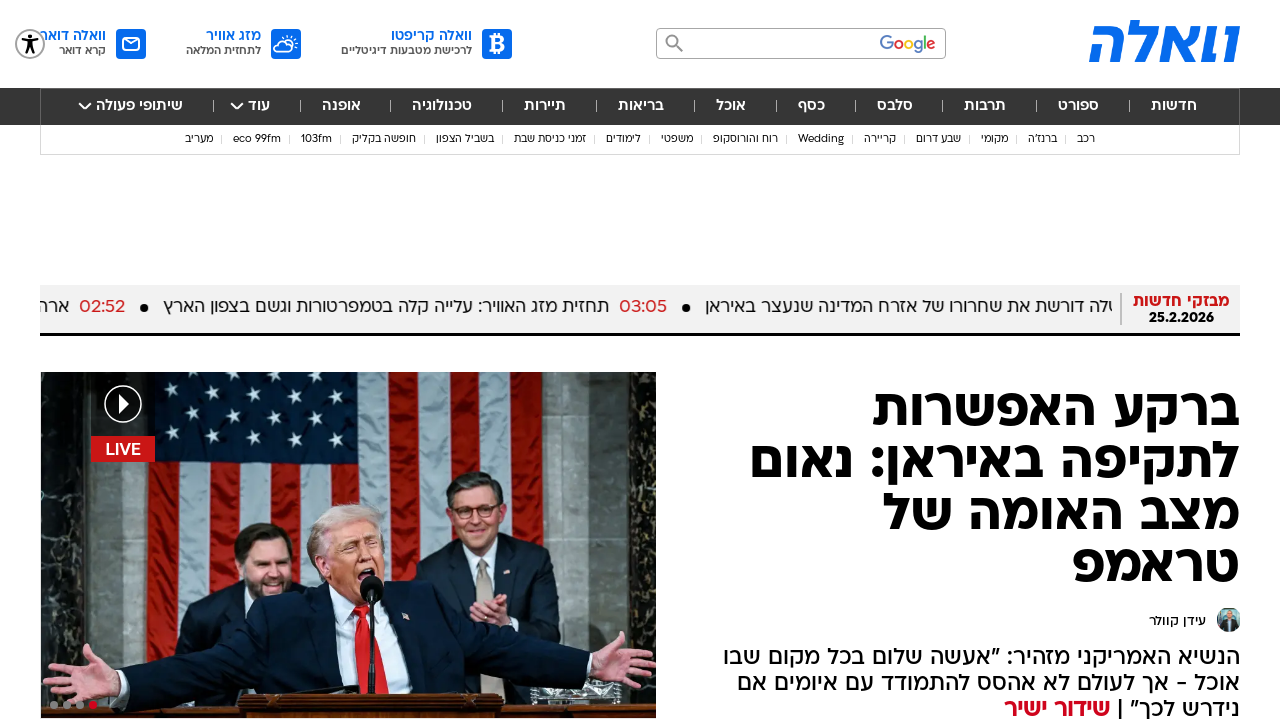

Captured initial page title
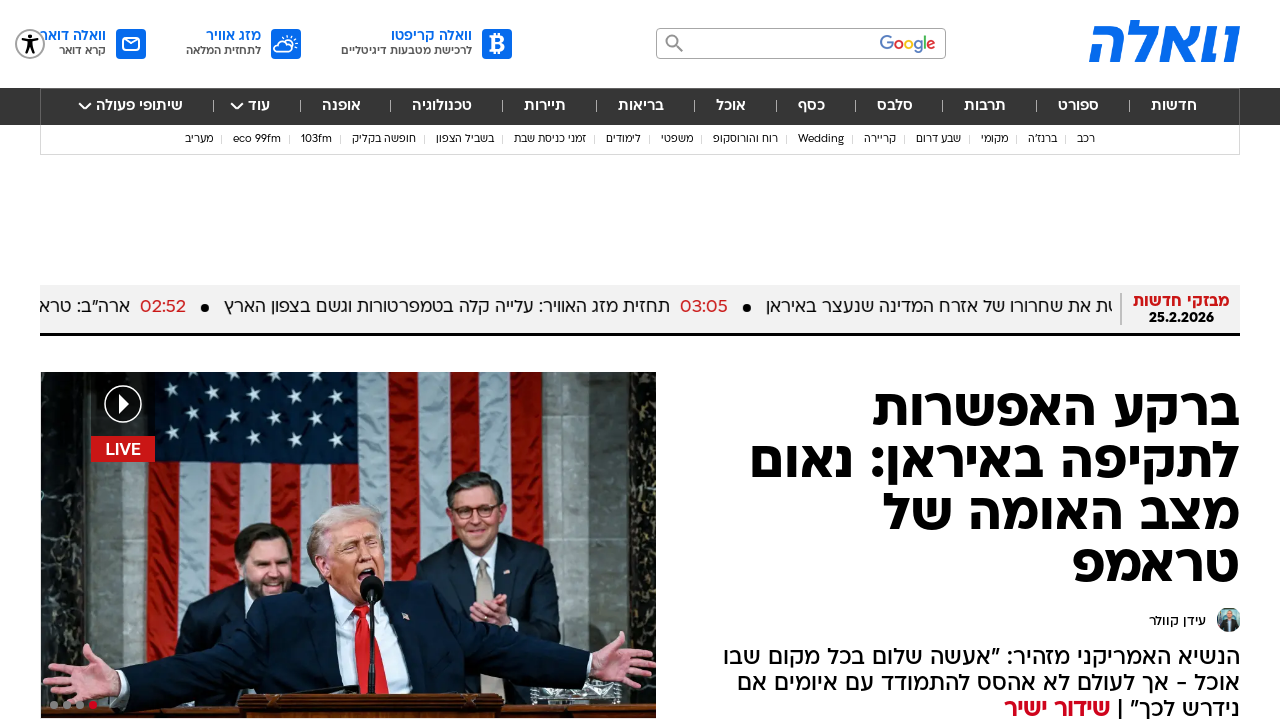

Refreshed the page
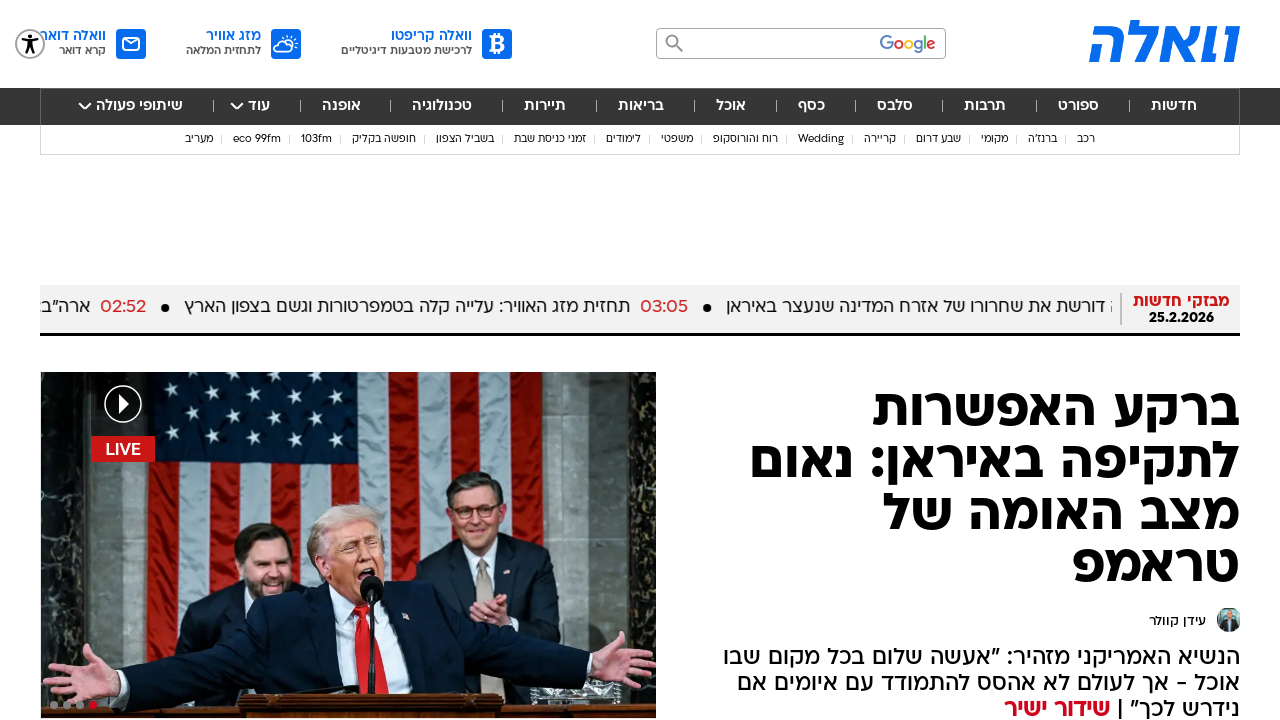

Captured page title after refresh
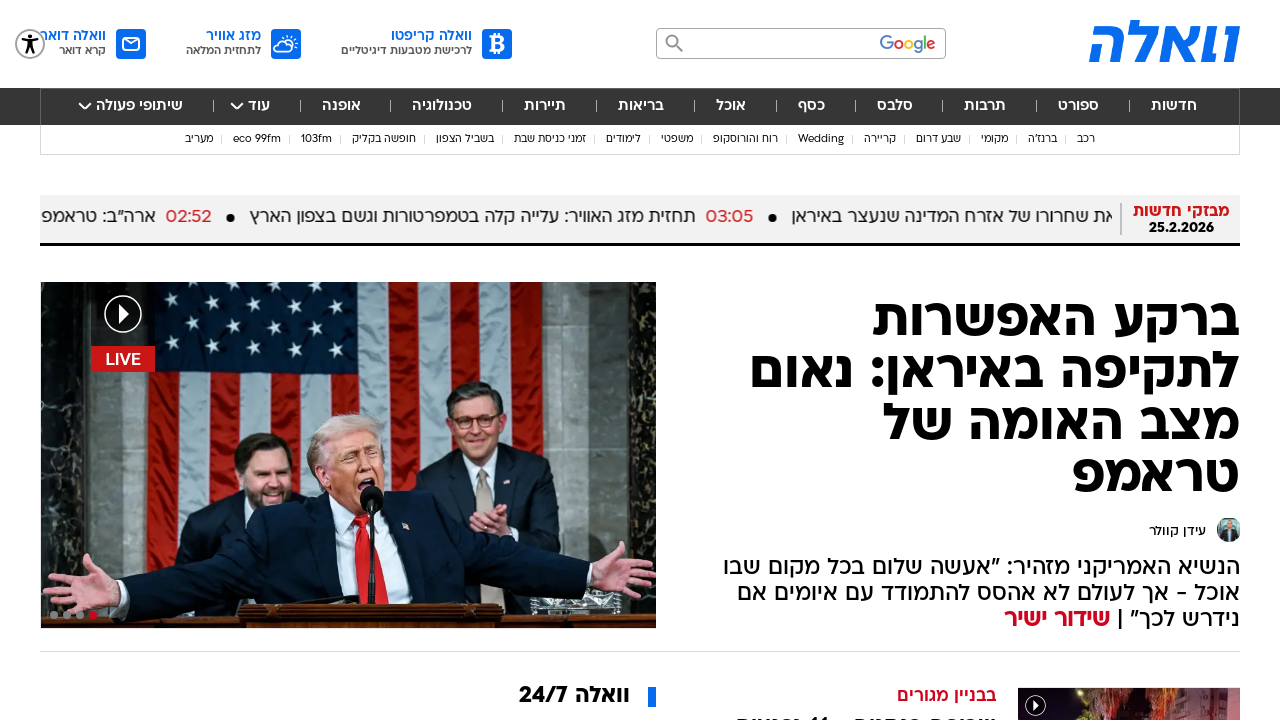

Verified that page title remained the same after refresh
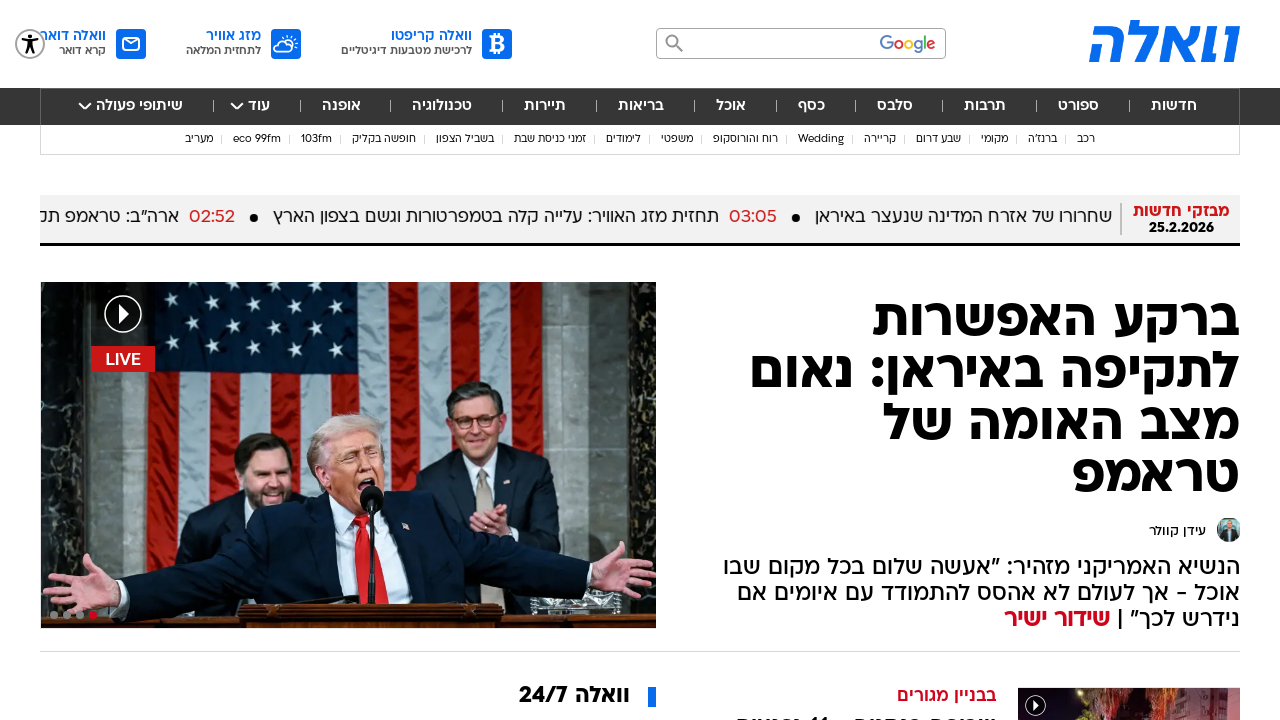

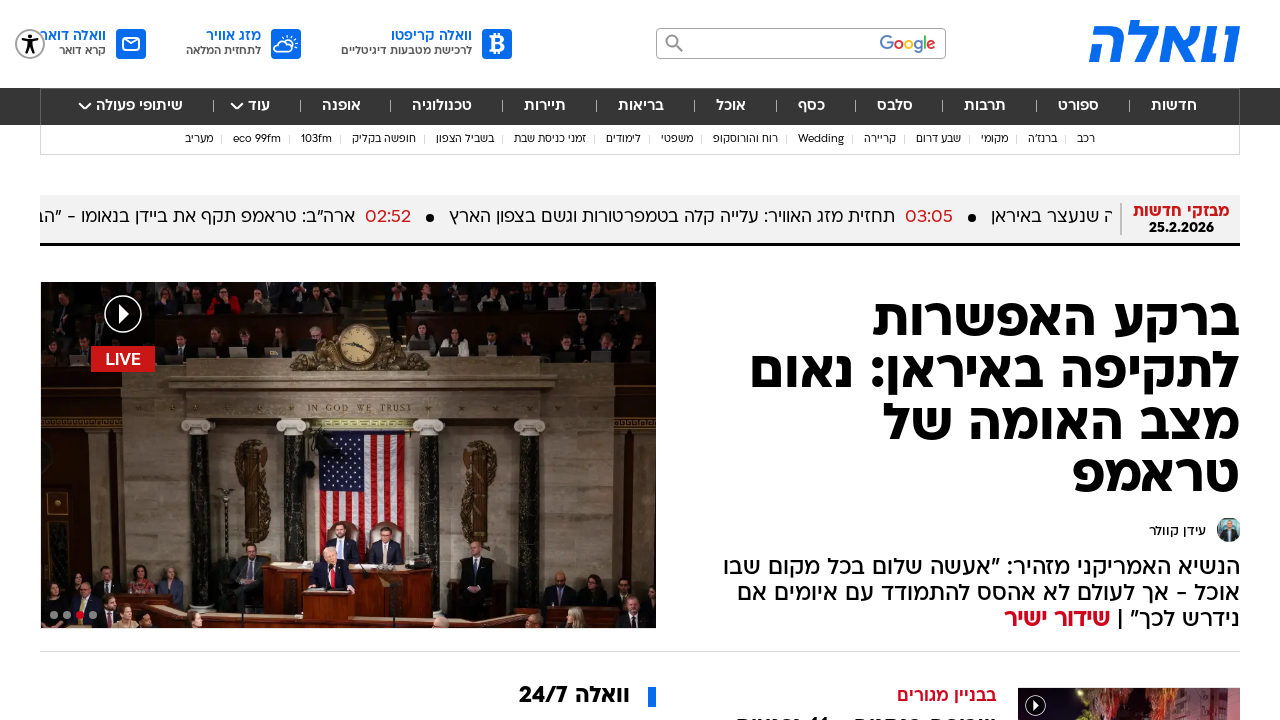